Tests right-click context menu functionality by performing a context click on a specific element

Starting URL: https://swisnl.github.io/jQuery-contextMenu/demo.html

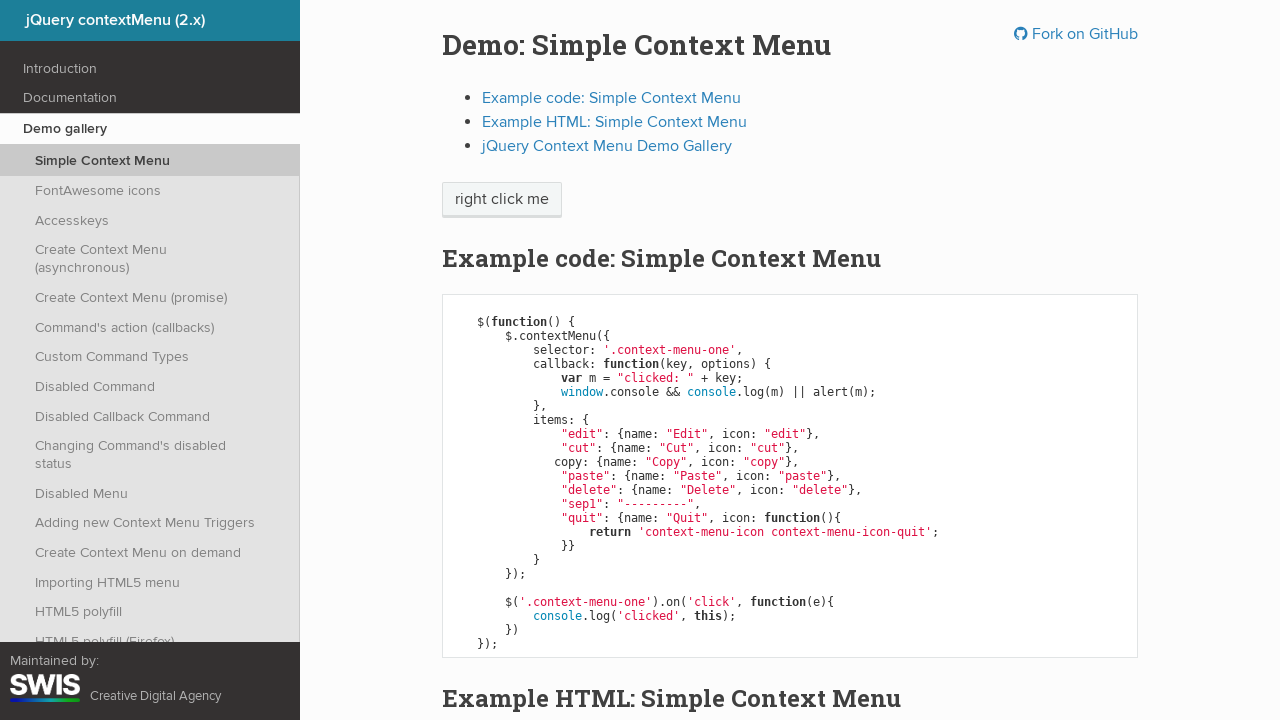

Located the right-click target element
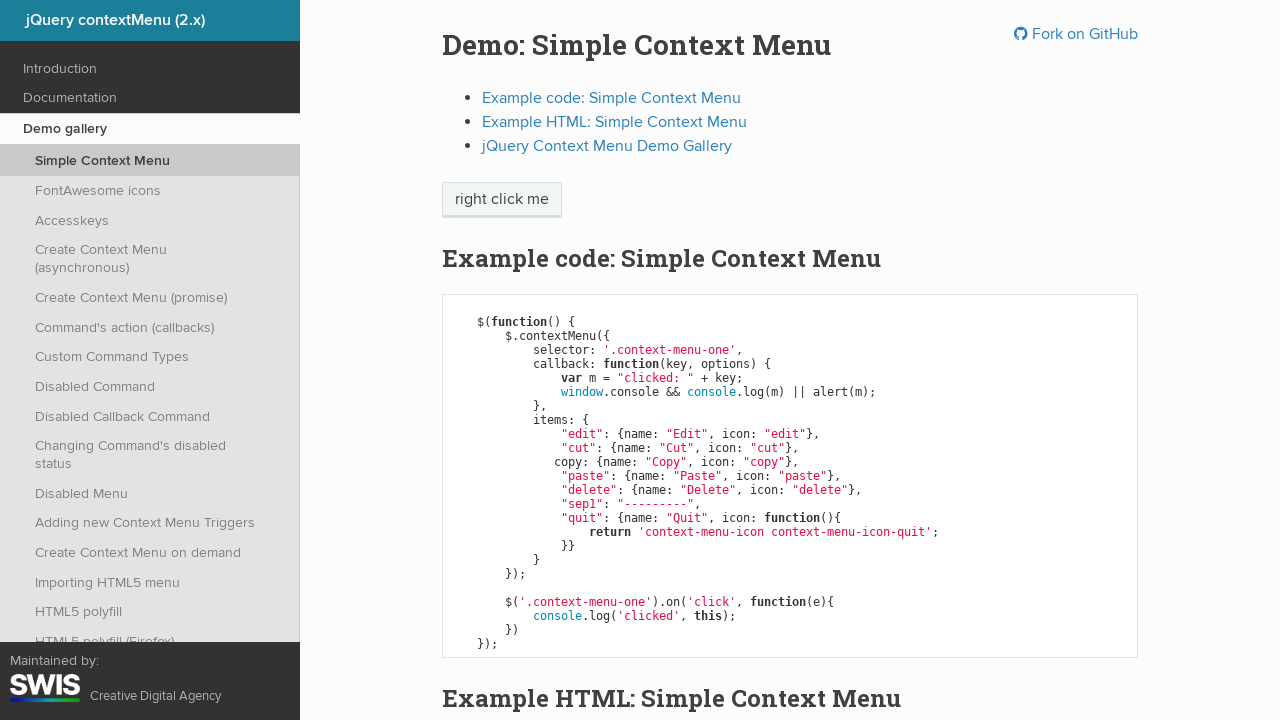

Performed right-click on the target element to open context menu at (502, 200) on xpath=//span[text()='right click me']
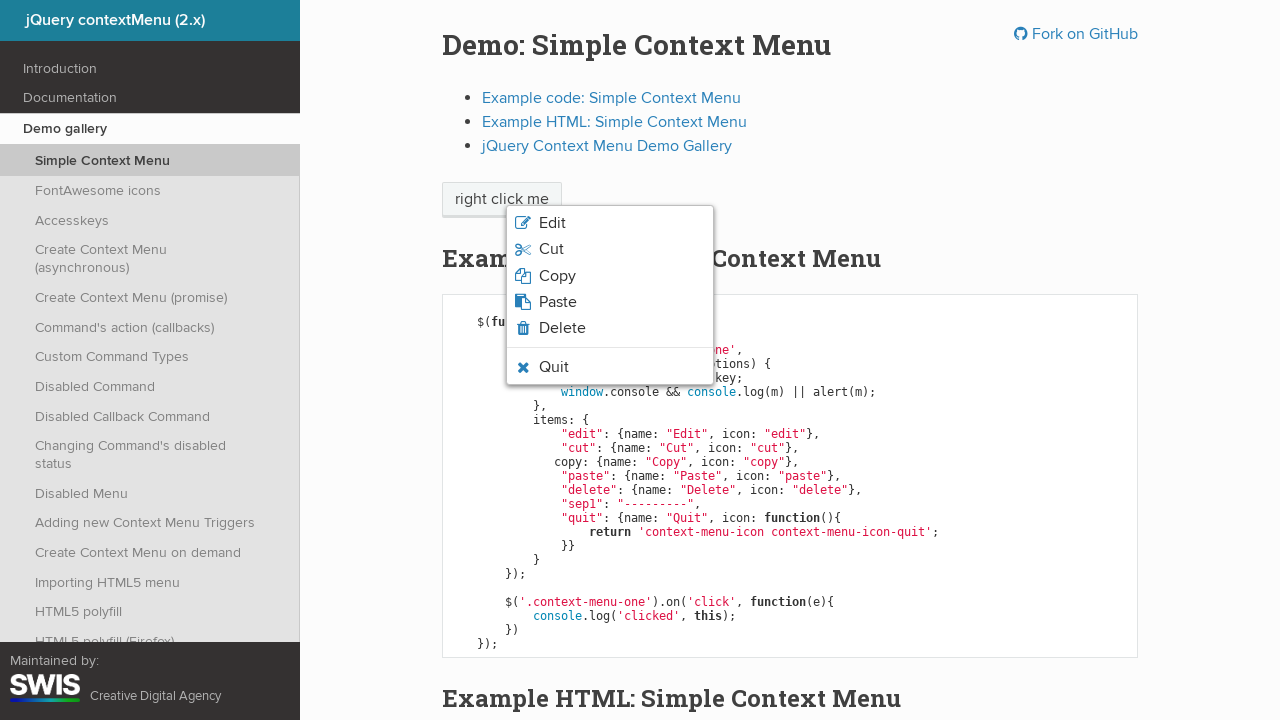

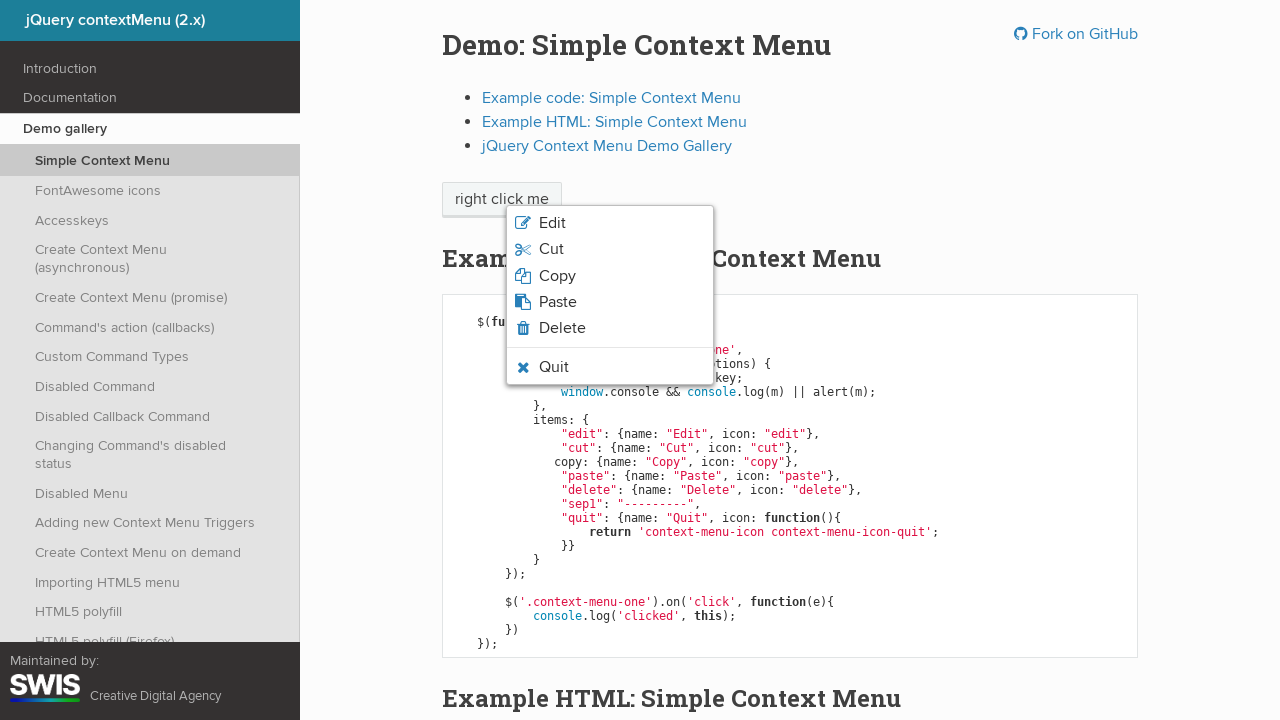